Navigates to the AT&T homepage using JavaScript window.location

Starting URL: https://www.att.com/

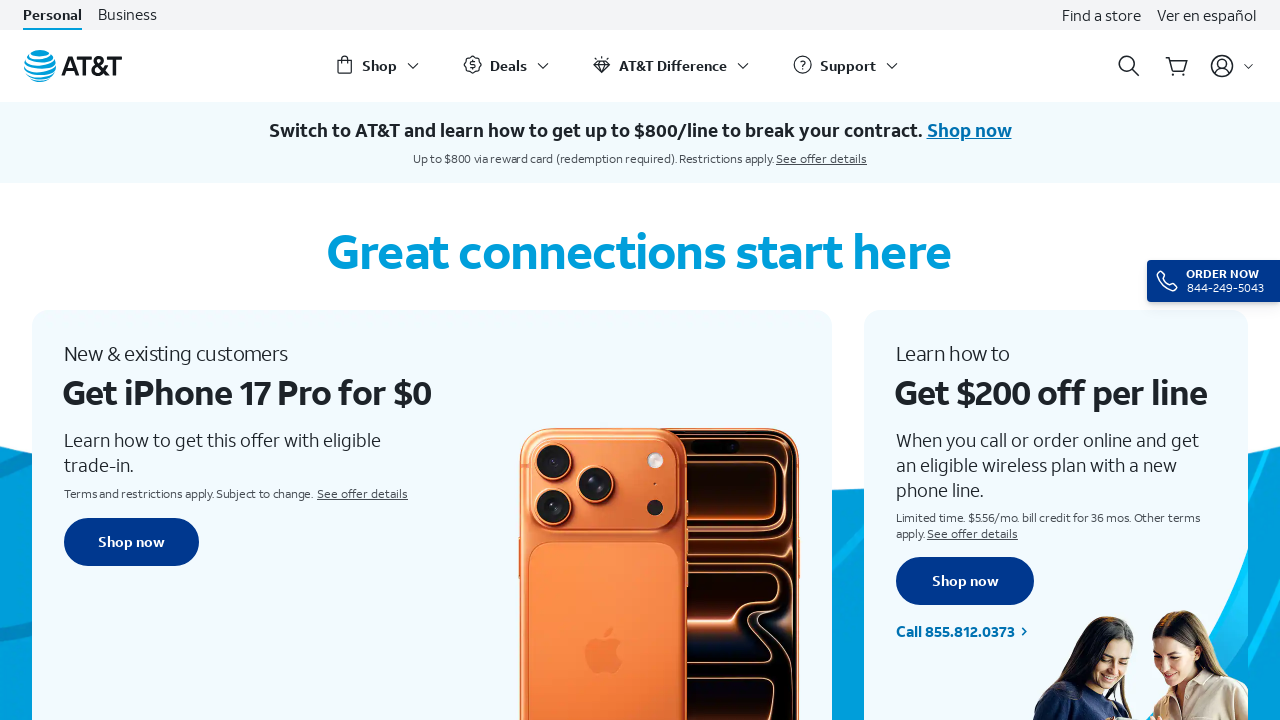

Navigated to AT&T homepage (https://www.att.com/) using JavaScript window.location
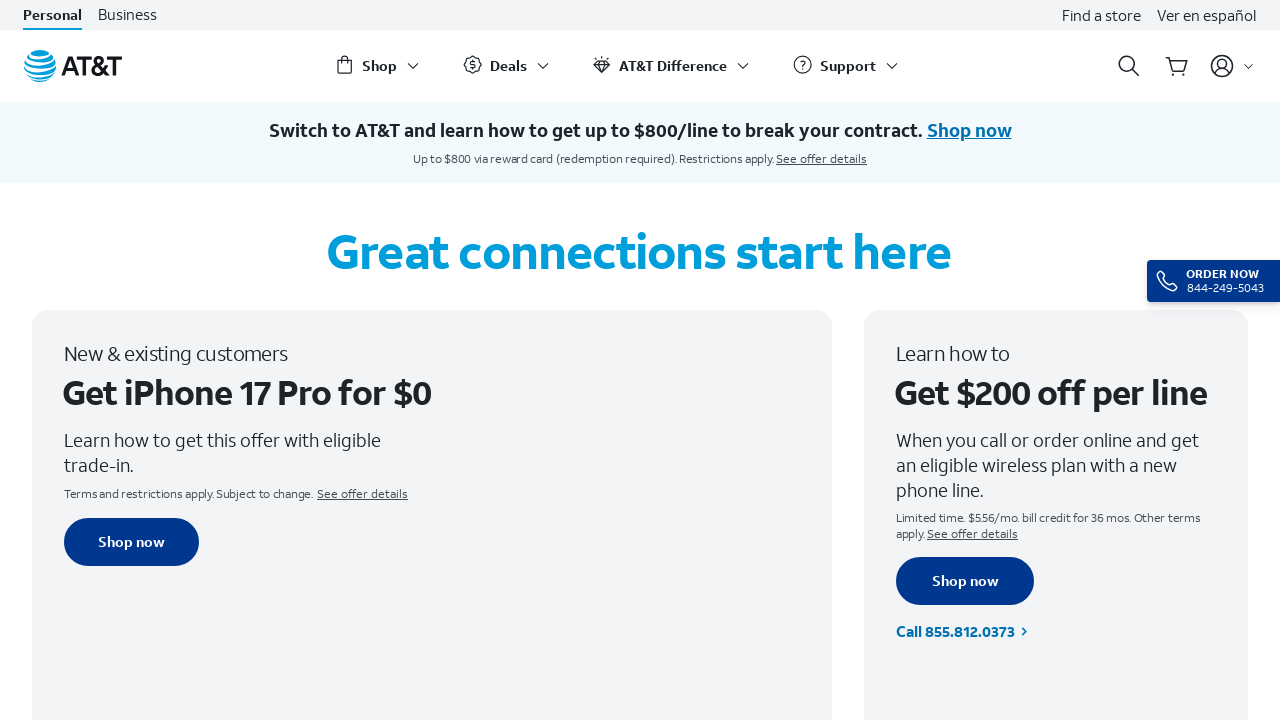

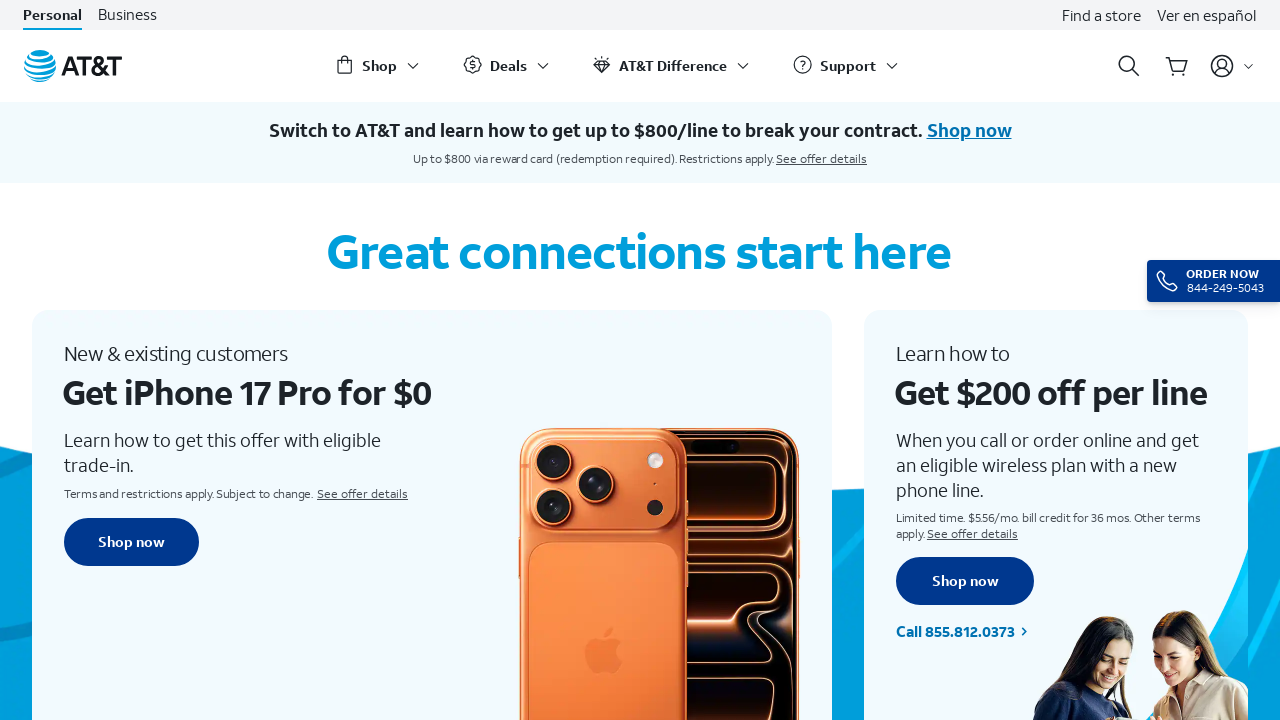